Navigates to the timeanddate.com weather page and verifies the page title matches the expected value "World Temperatures — Weather Around The World"

Starting URL: https://www.timeanddate.com/weather/

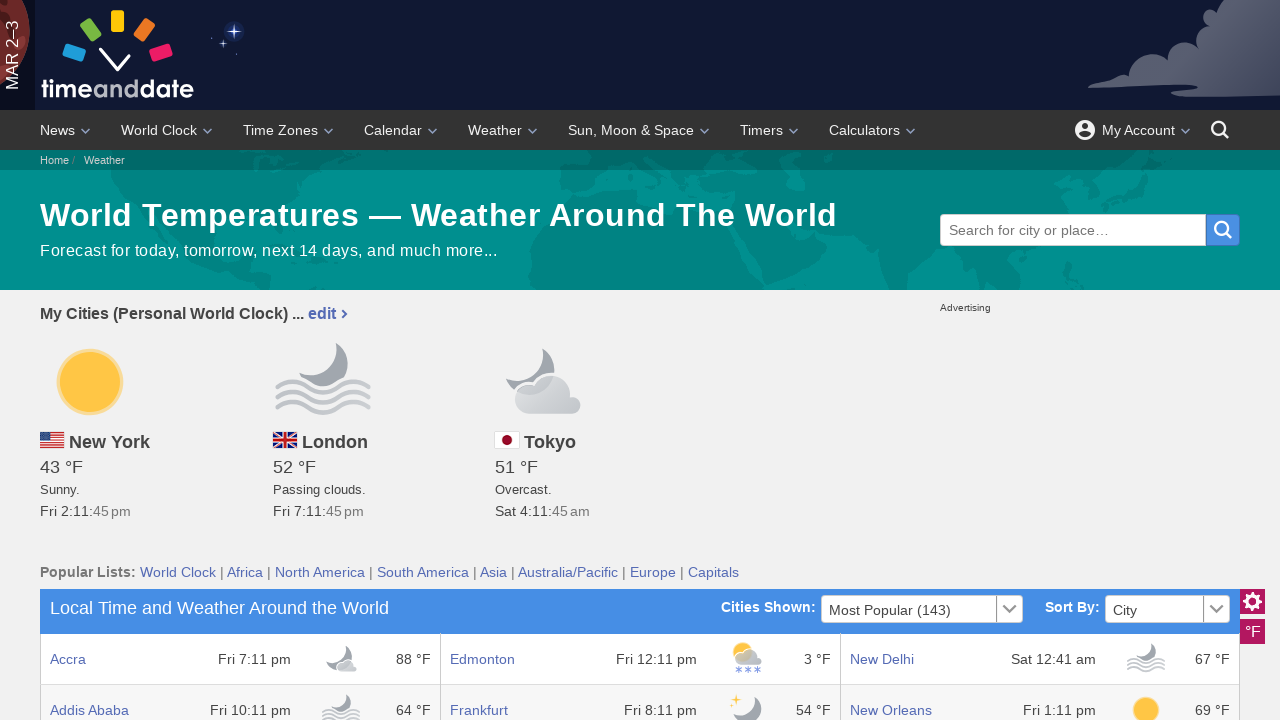

Waited for page to fully load (domcontentloaded state)
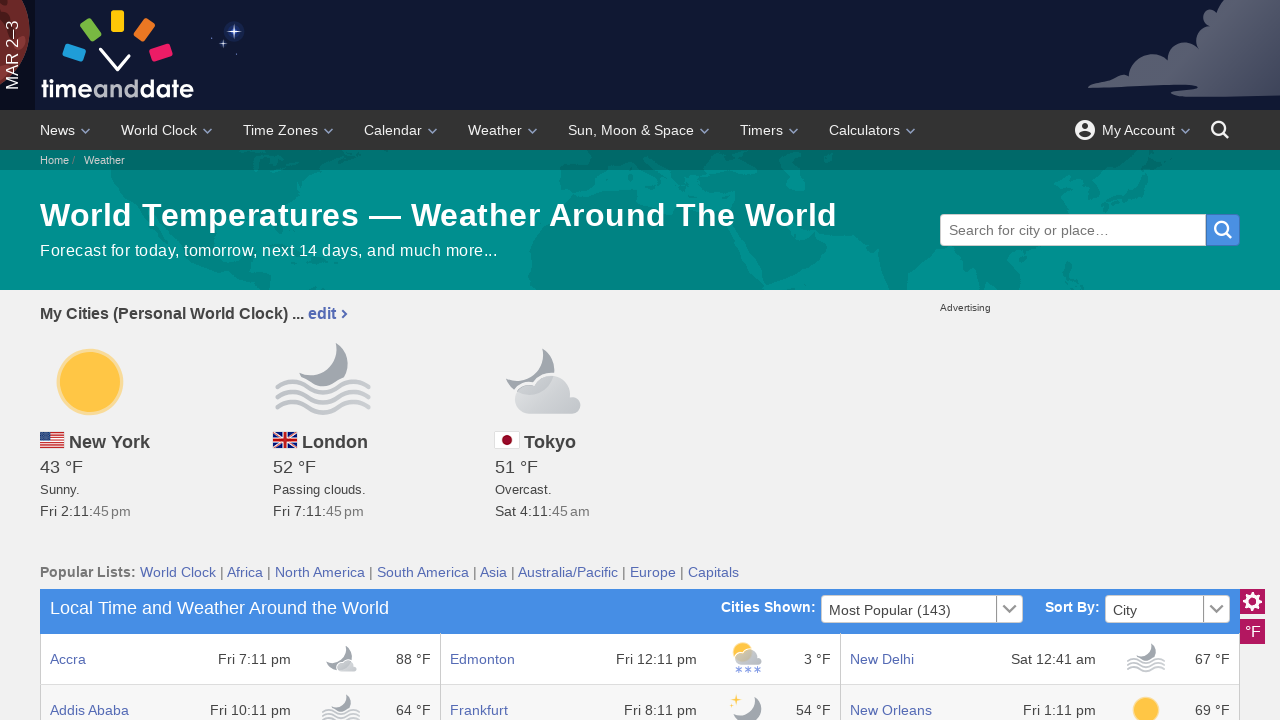

Verified page title matches expected value 'World Temperatures — Weather Around The World'
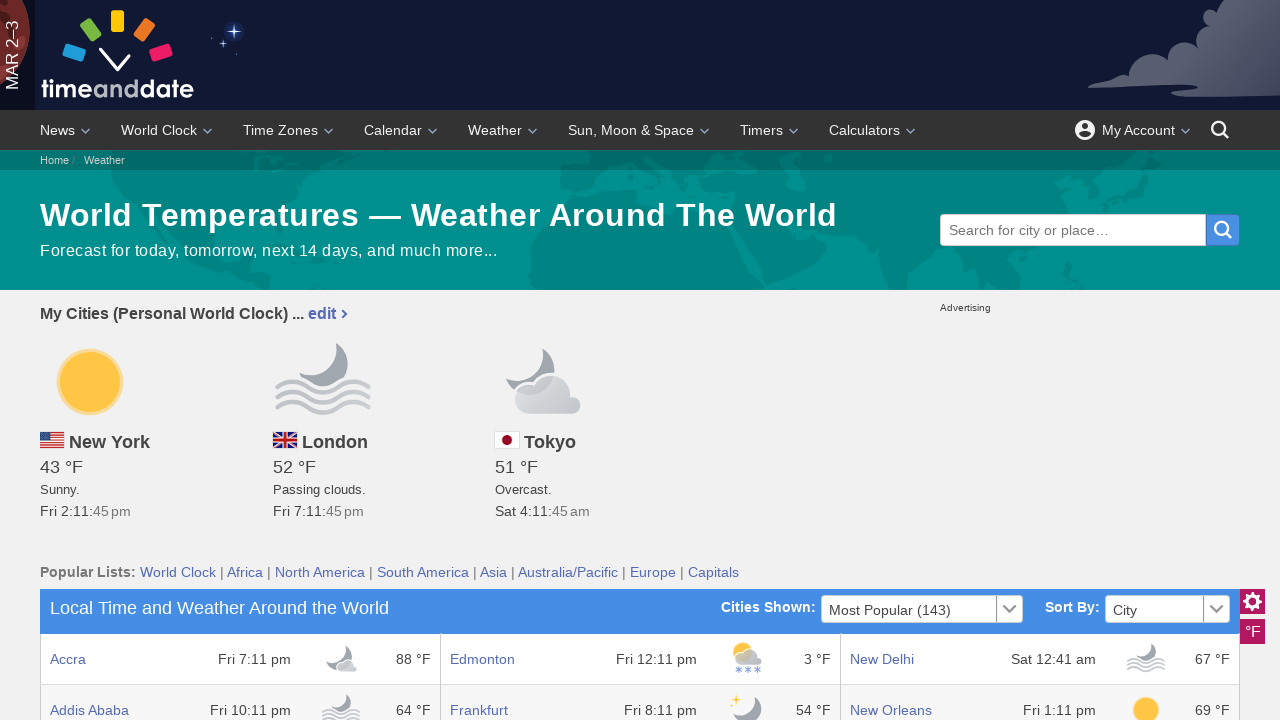

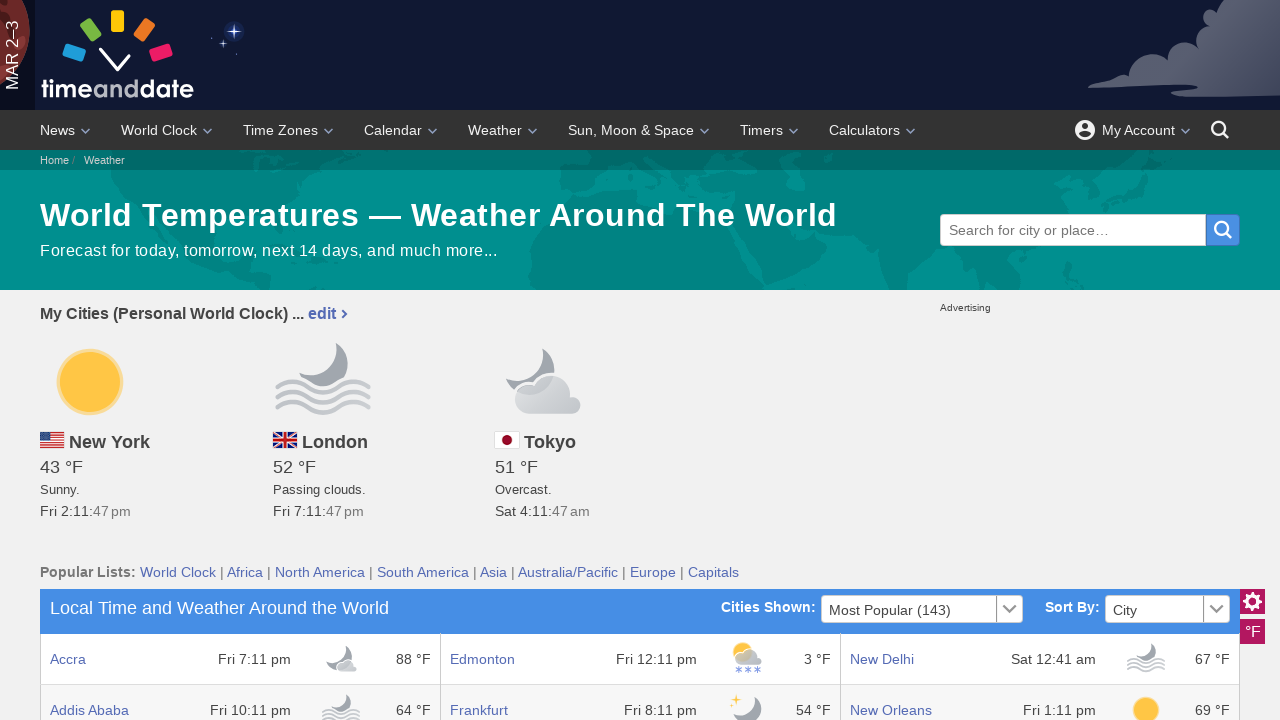